Tests the add/remove elements functionality by clicking the Add Element button, verifying the Delete button appears, clicking it, and confirming the page heading is still visible

Starting URL: https://the-internet.herokuapp.com/add_remove_elements/

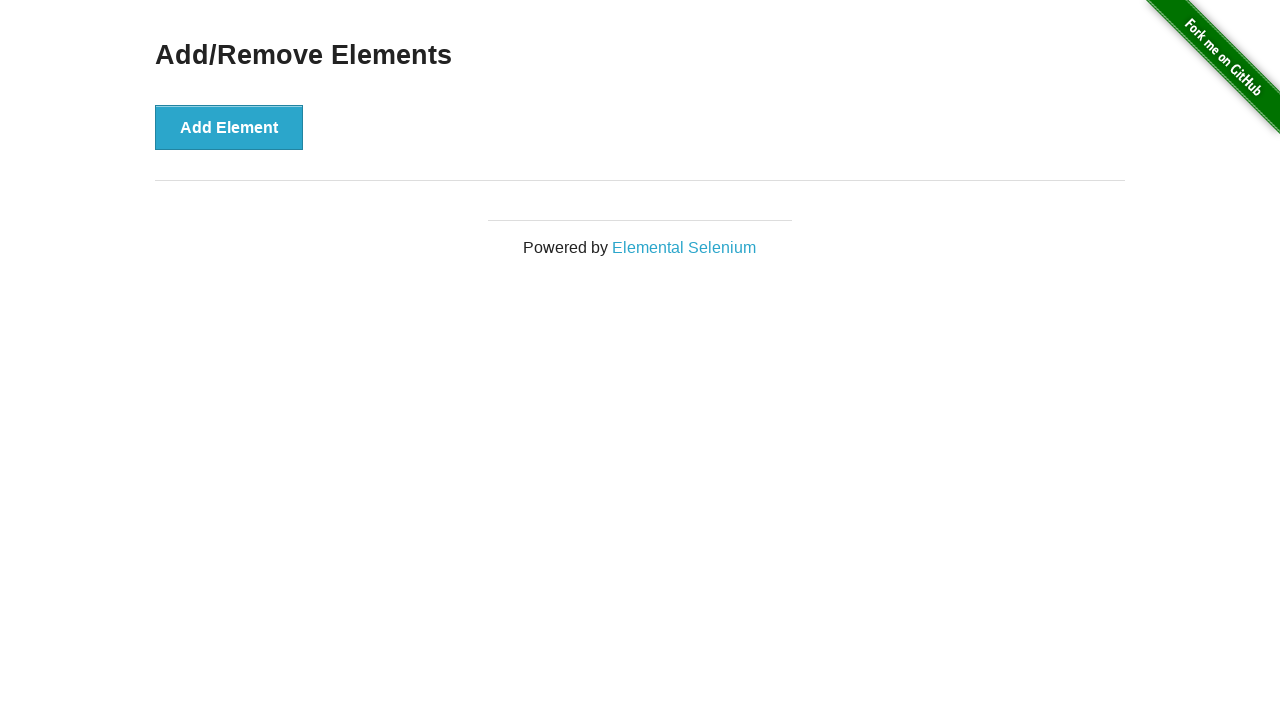

Clicked Add Element button at (229, 127) on button[onclick='addElement()']
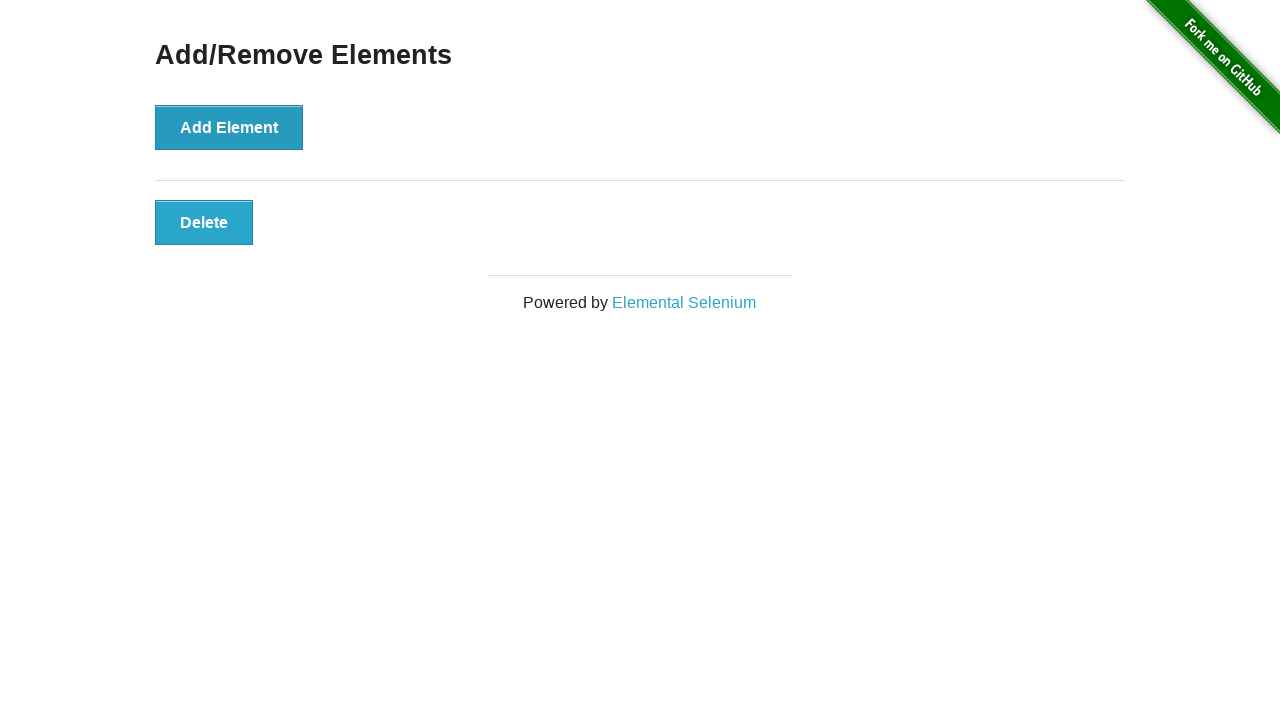

Delete button appeared and is visible
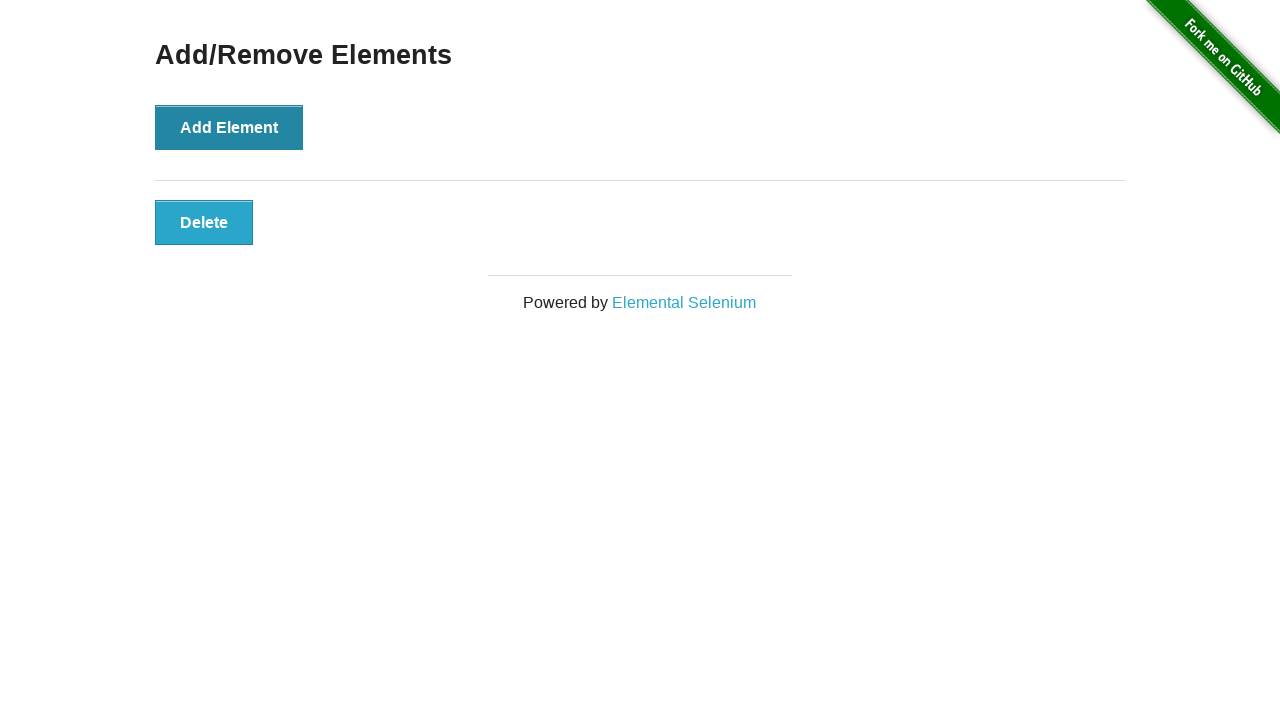

Clicked Delete button to remove the added element at (204, 222) on button.added-manually
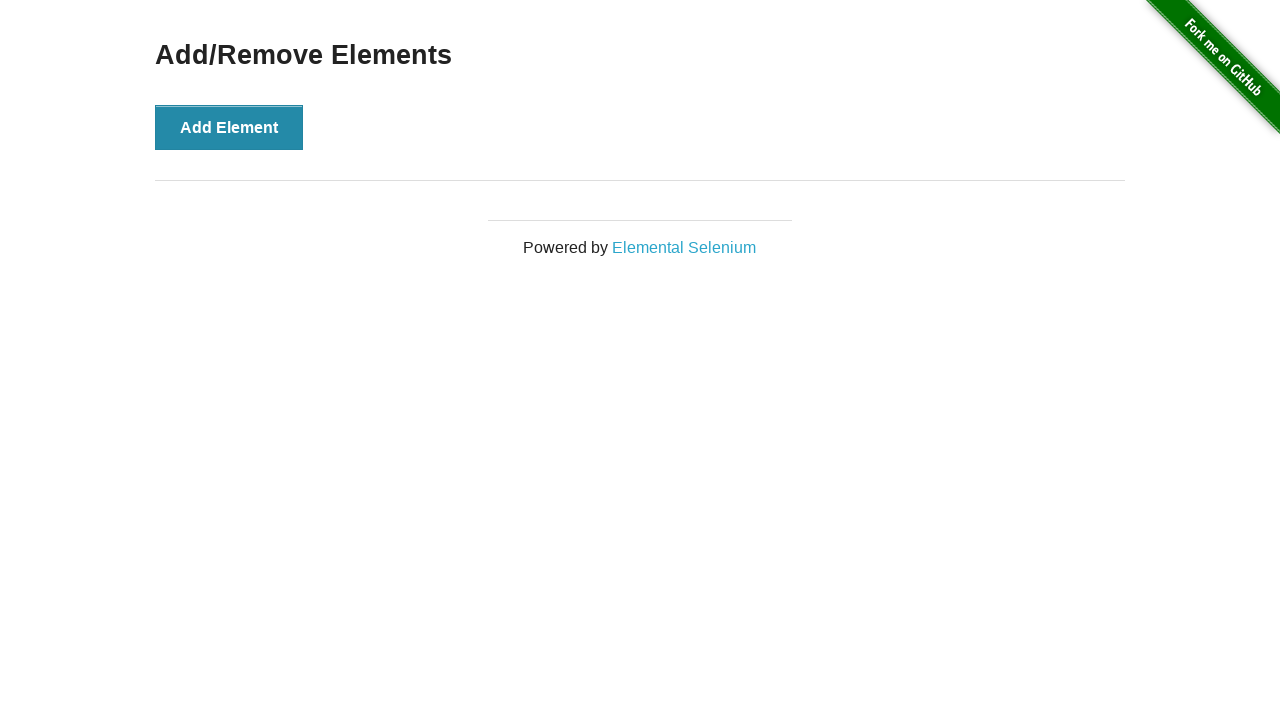

Page heading is still visible after element deletion
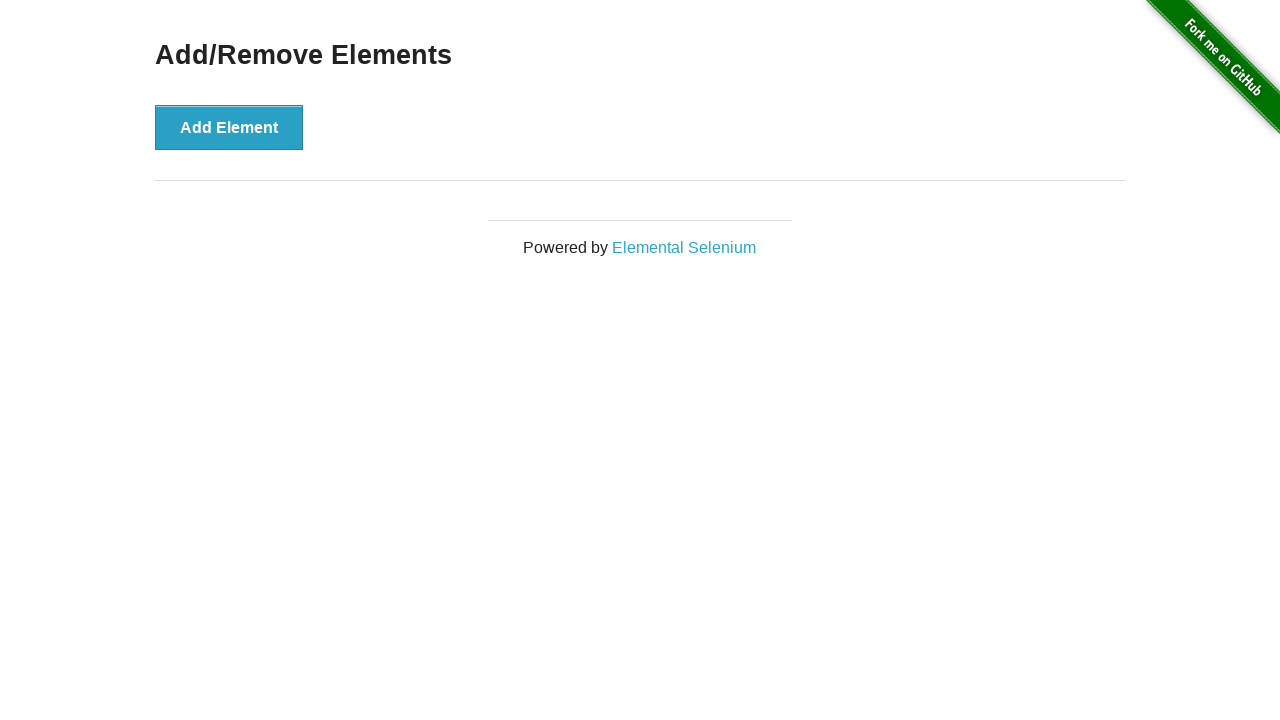

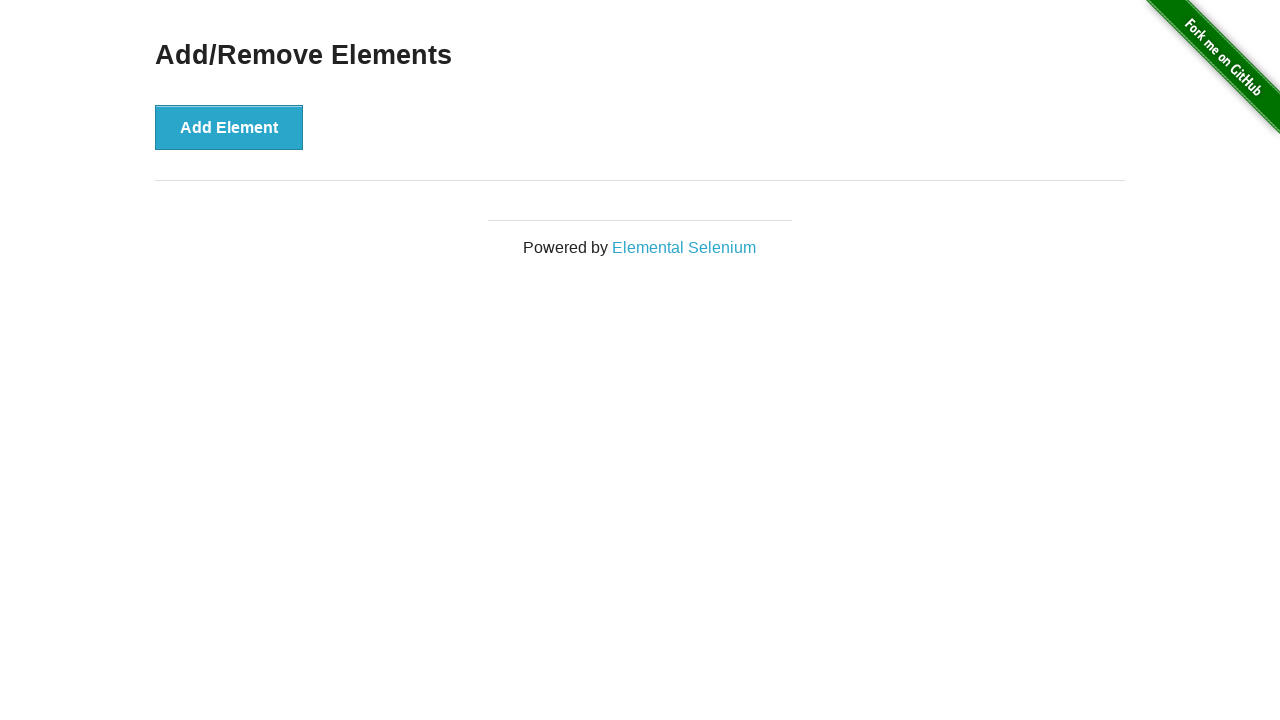